Tests form interactions on Selenium demo page by filling a text input and clicking a radio button

Starting URL: https://www.selenium.dev/selenium/web/web-form.html

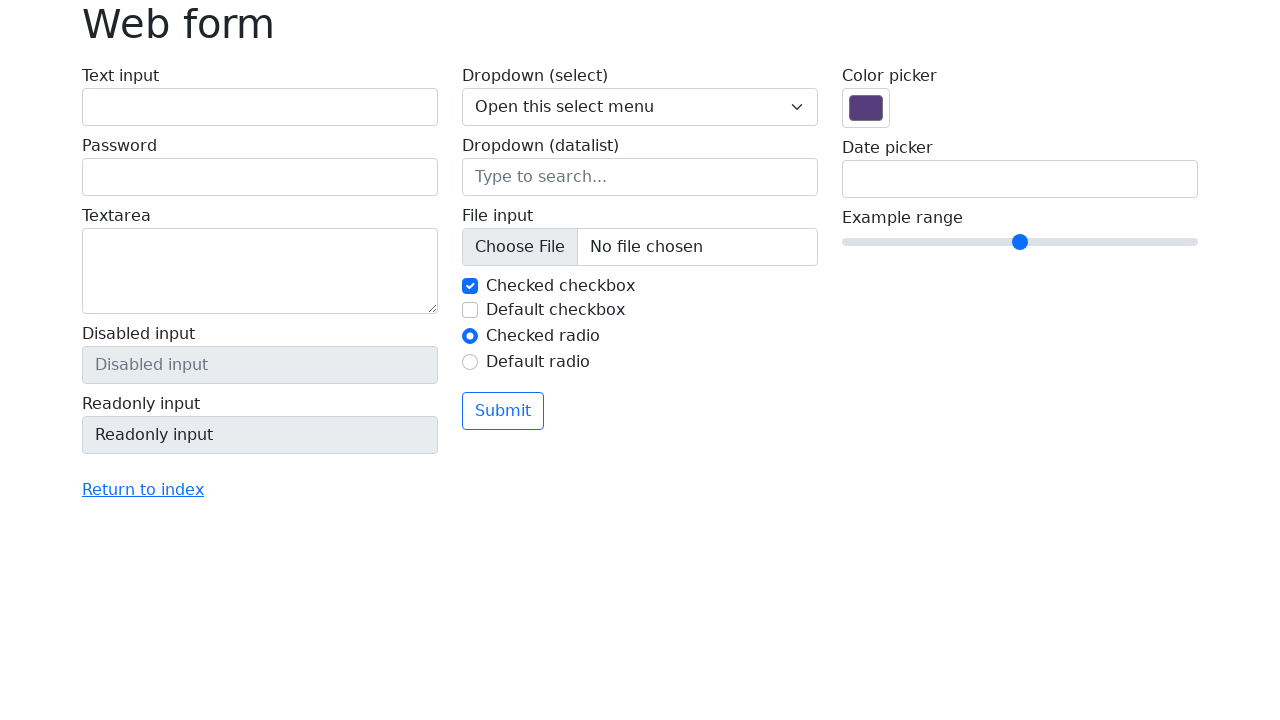

Filled text input field with 'Hello world' using custom attribute selector on [myprop='myvalue']
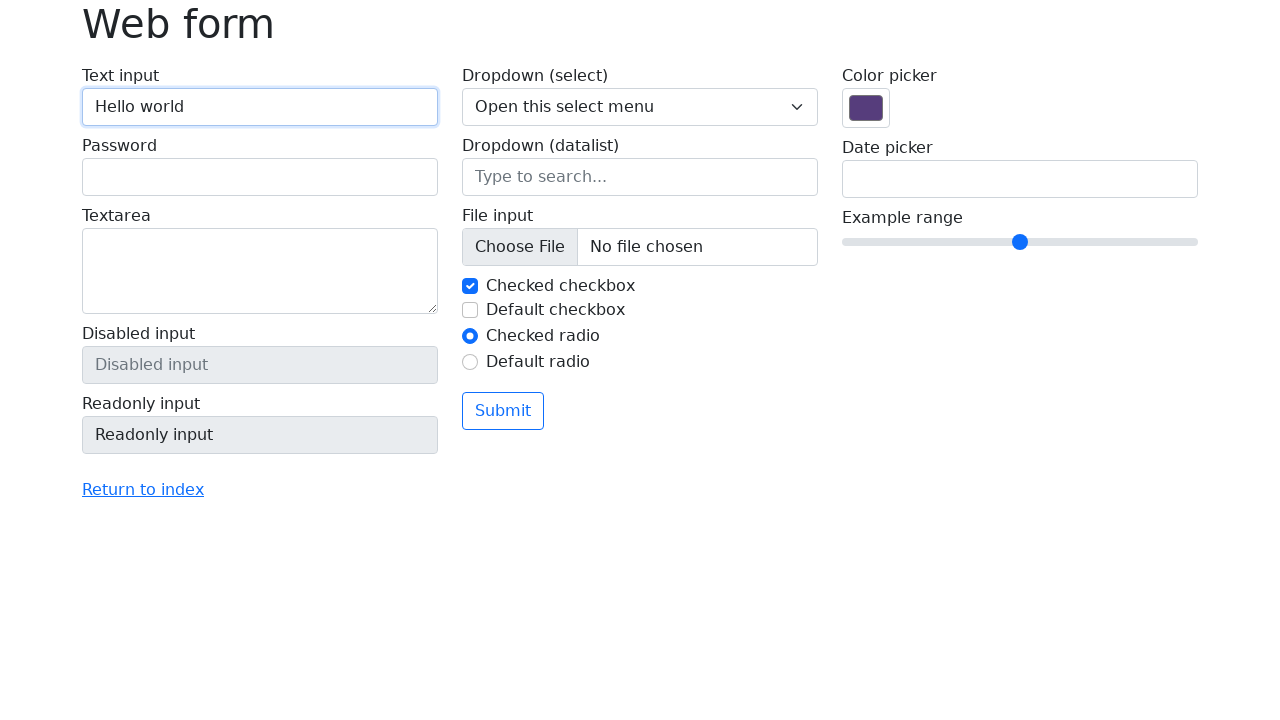

Clicked radio button with ID 'my-radio-1' at (470, 336) on #my-radio-1
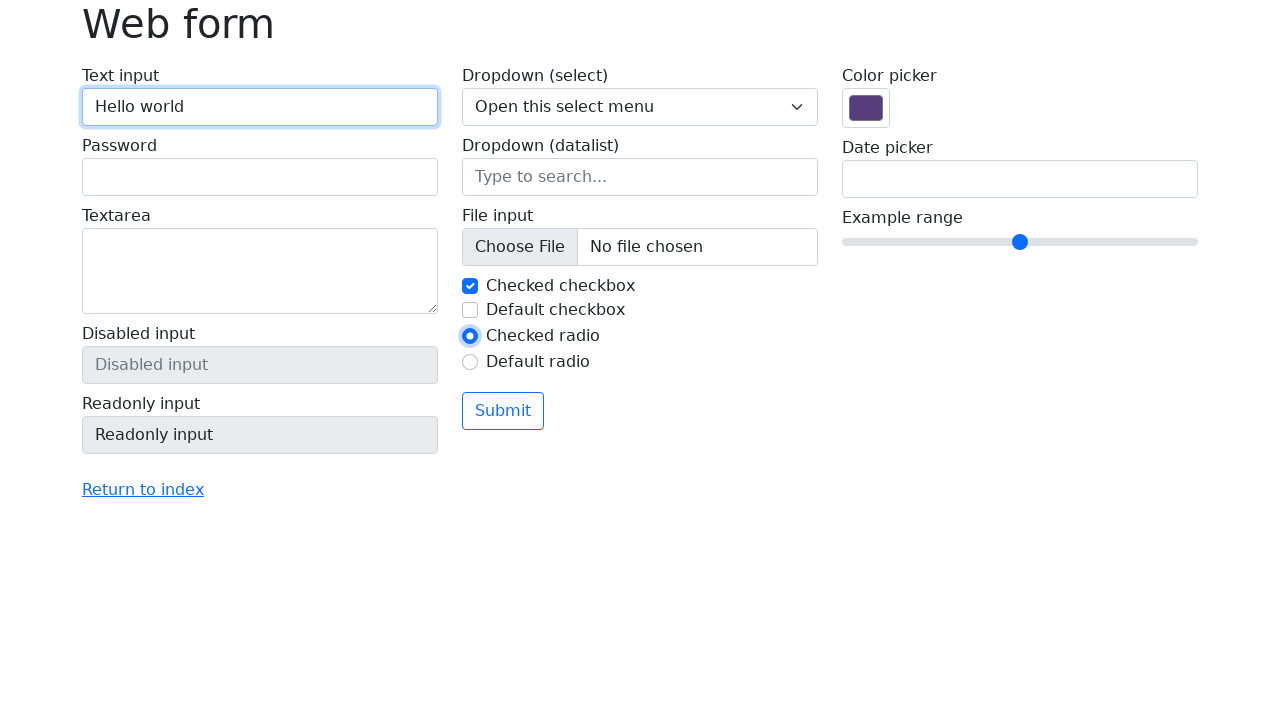

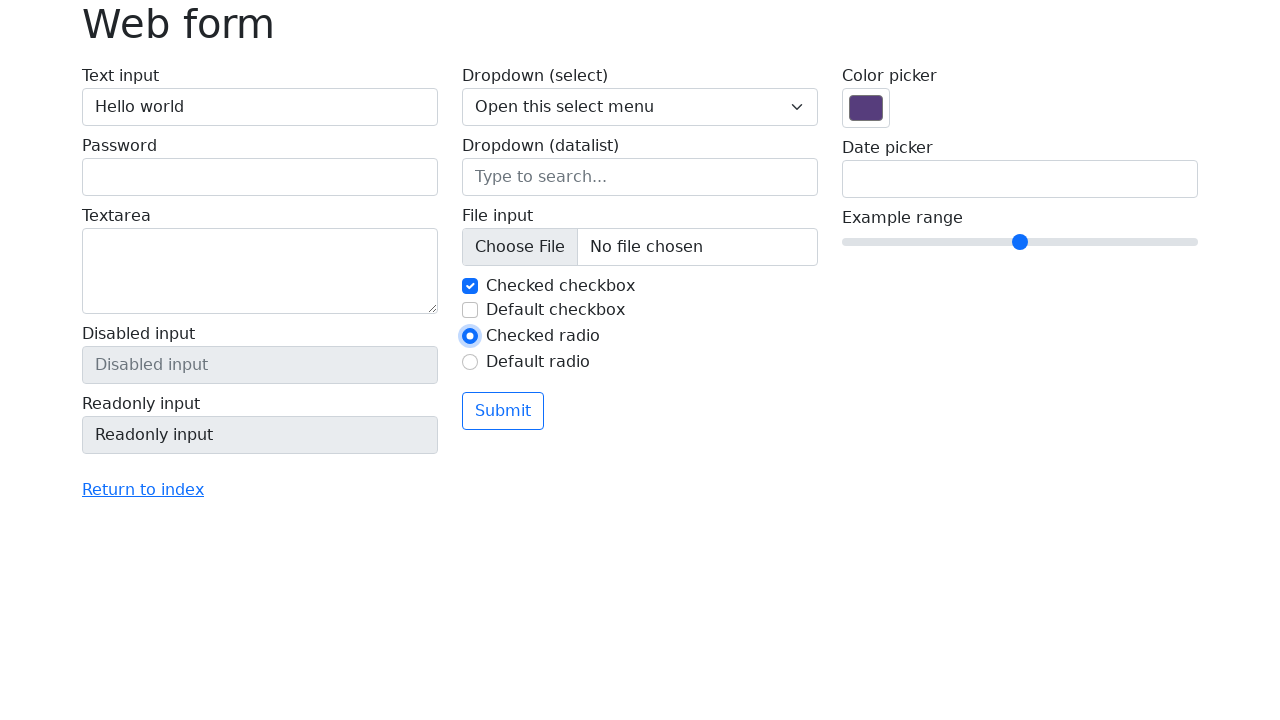